Verifies the footer copyright text is displayed correctly

Starting URL: https://m4den.github.io/Portfolio/

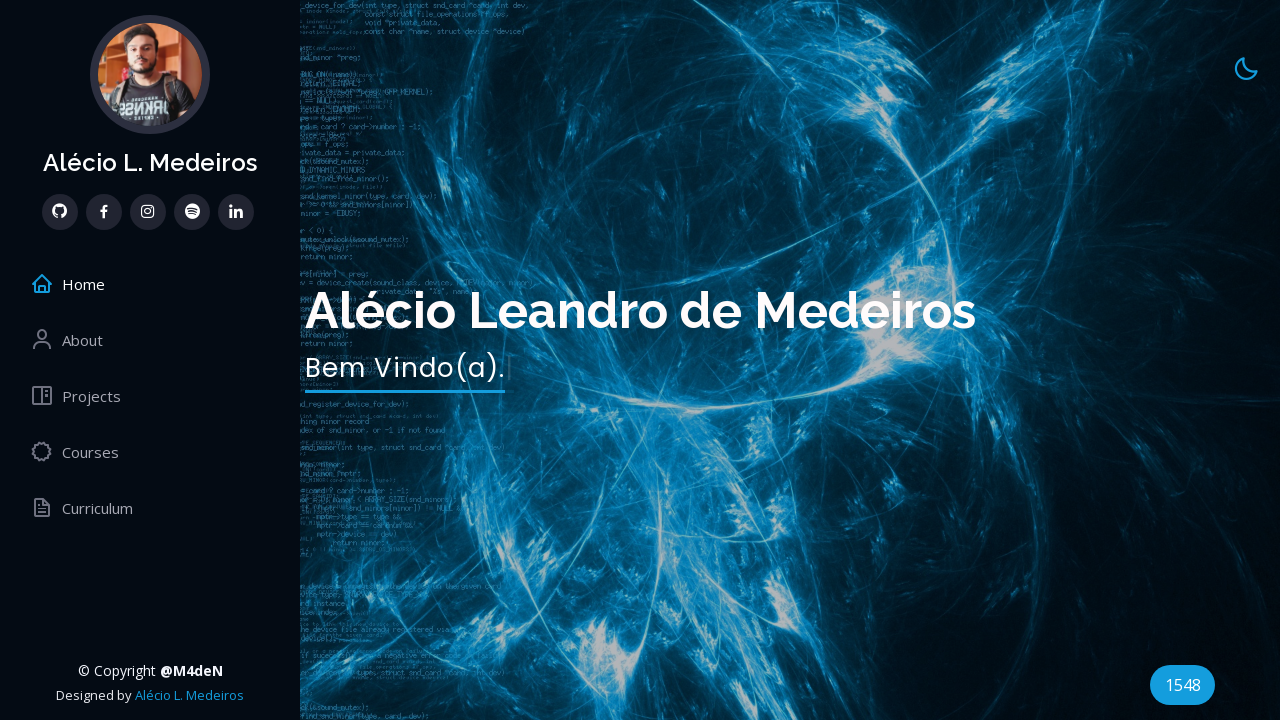

Scrolled to footer area at position 4700
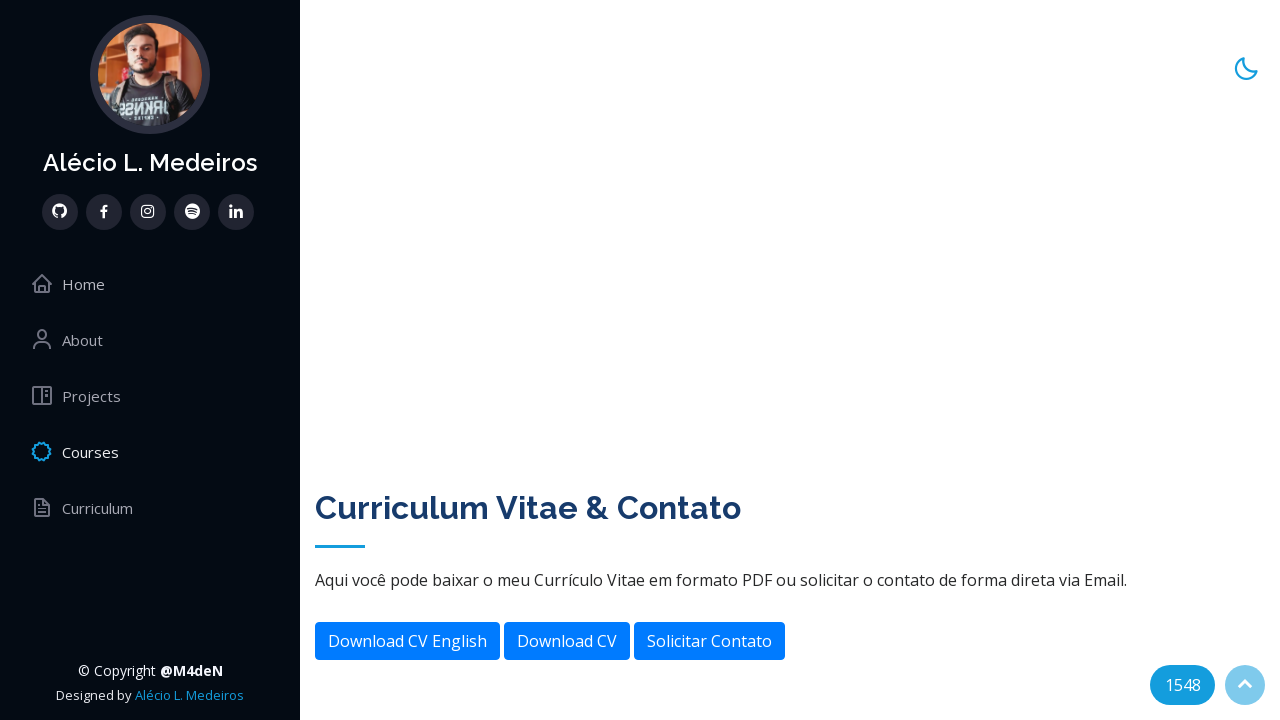

Waited 500ms for footer to render
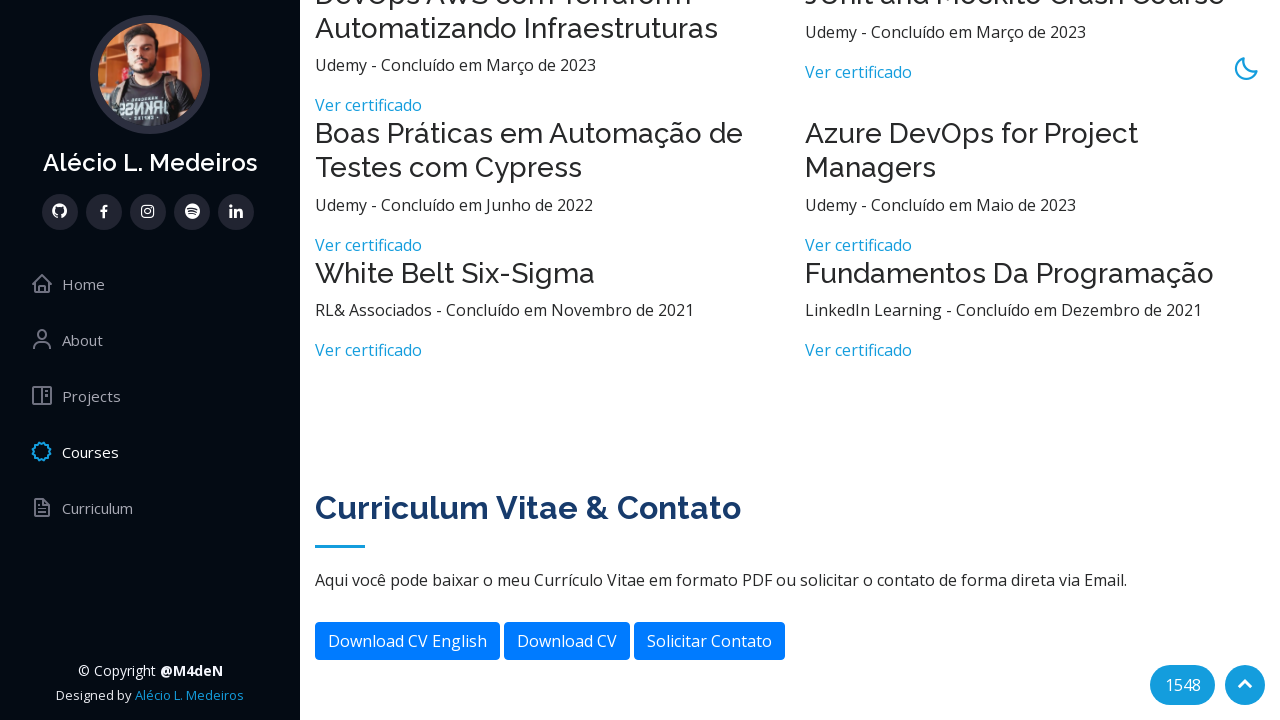

Copyright element appeared in footer
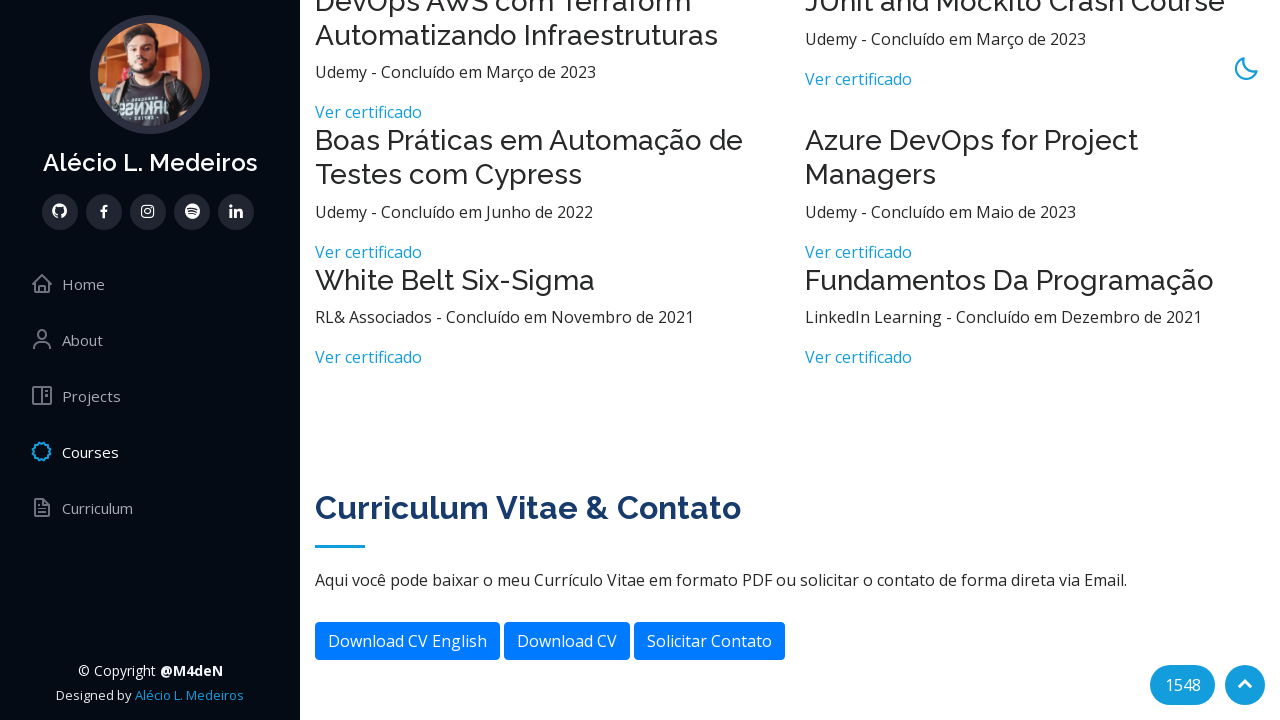

Located copyright element
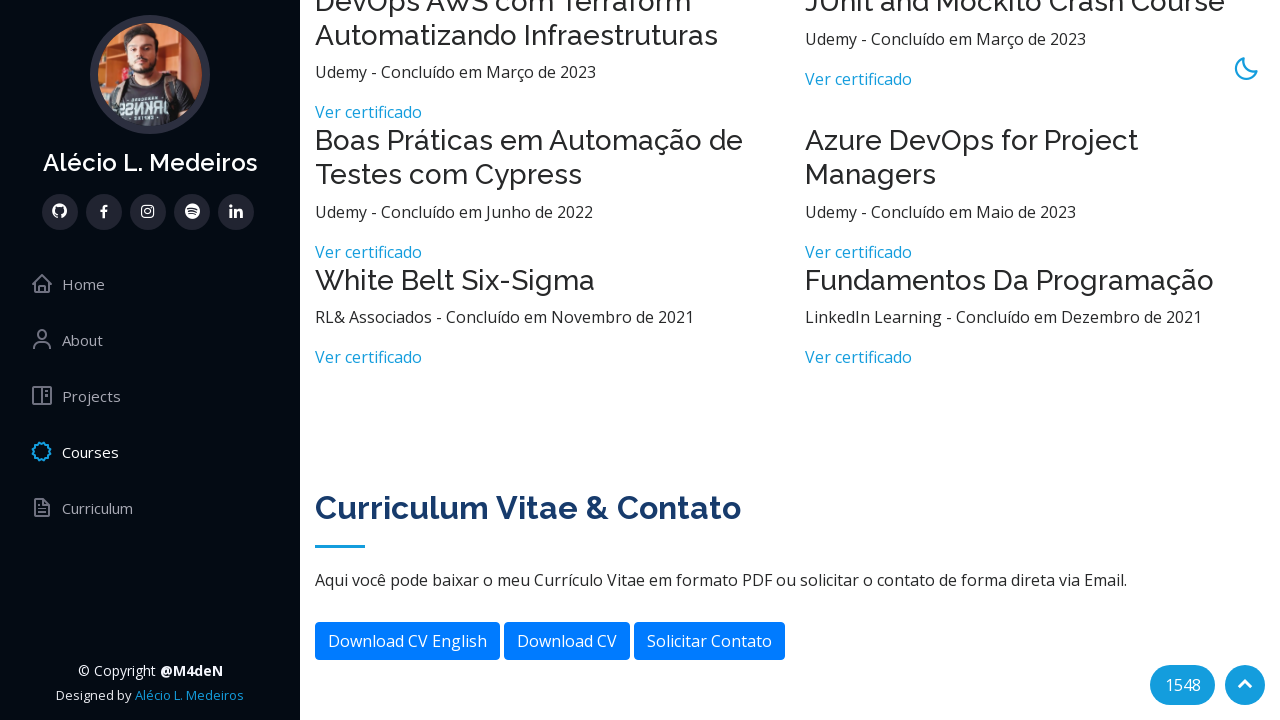

Verified copyright element is visible
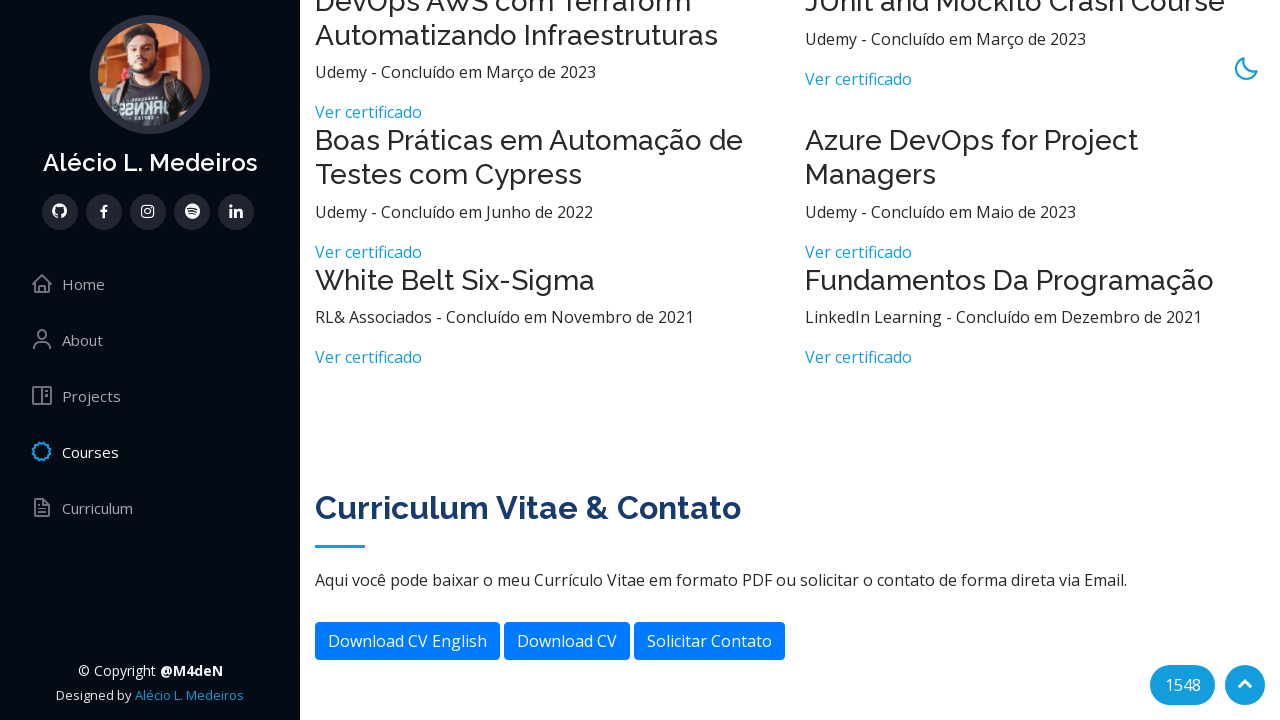

Verified copyright text contains '@M4deN'
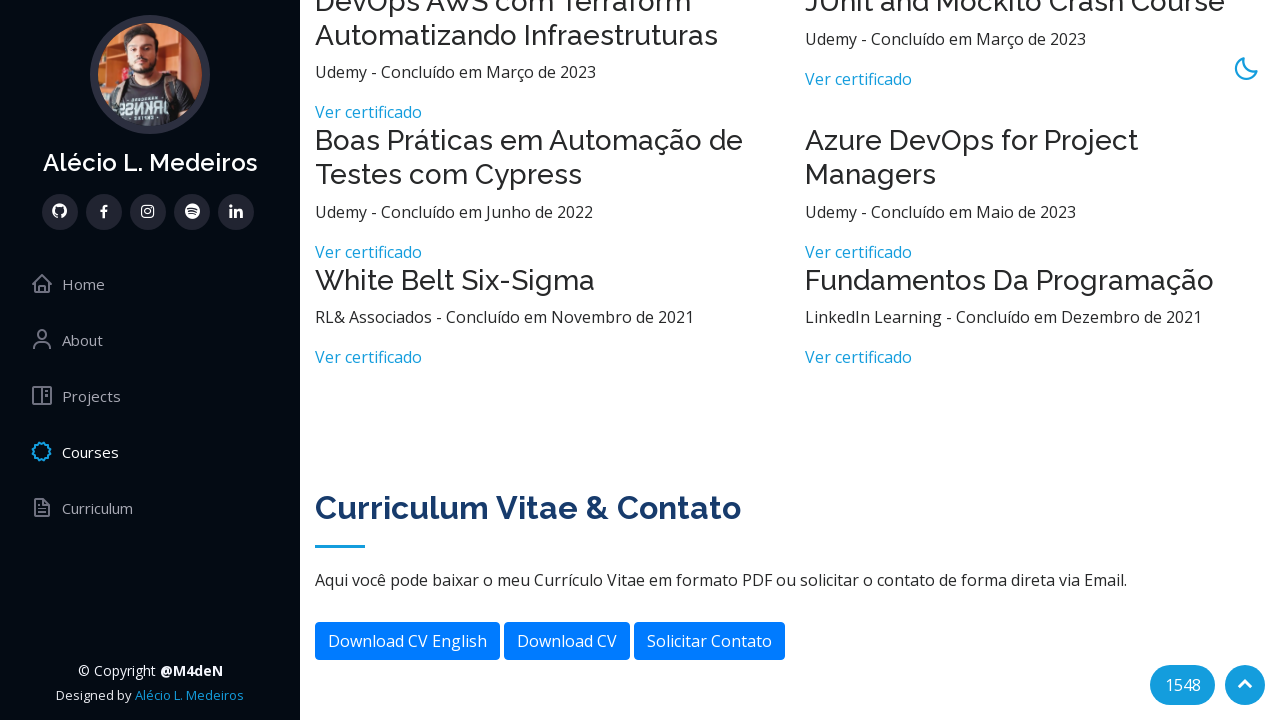

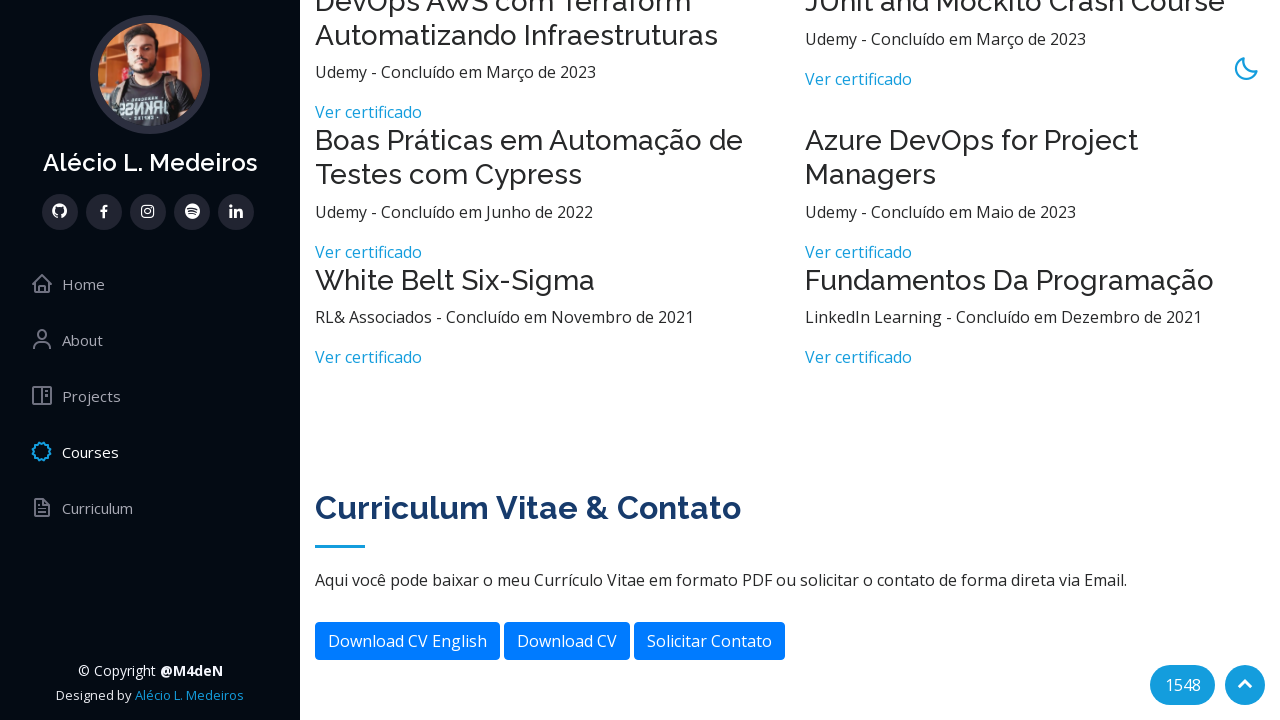